Tests navigation links on Seed Consultation website by clicking through menu items and logo

Starting URL: https://seedconsultation.com/

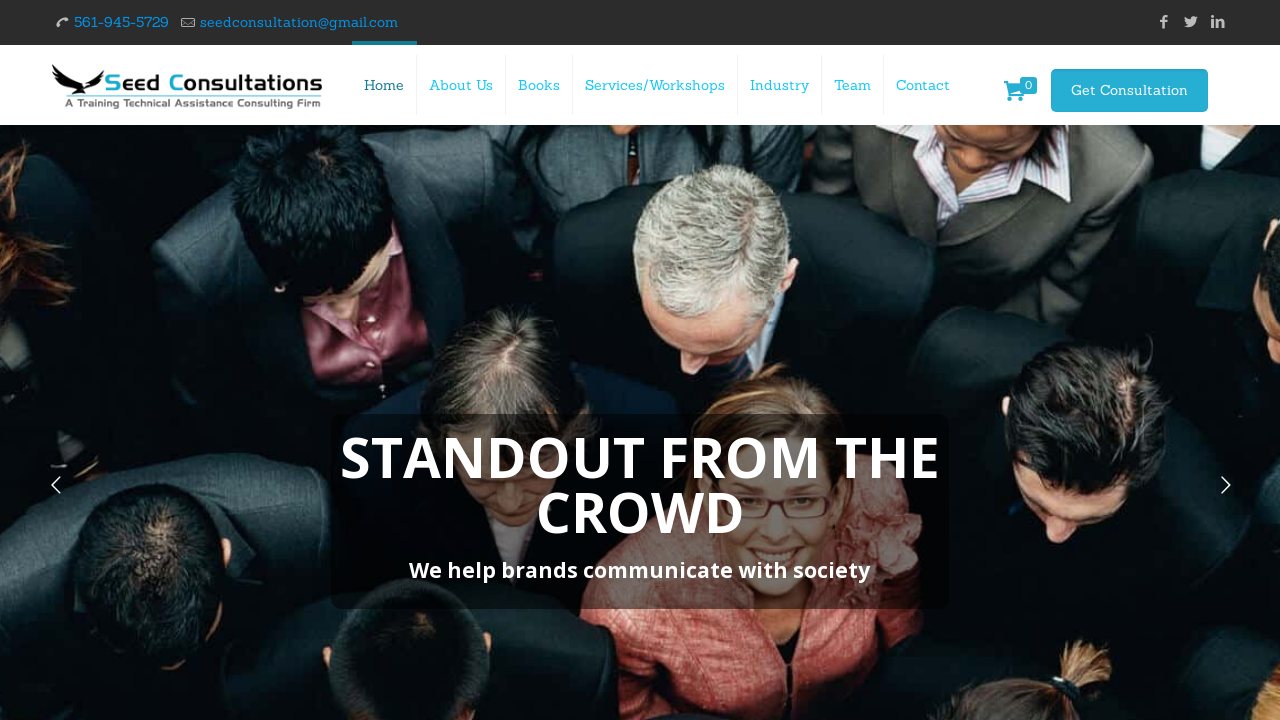

Clicked menu item 206 at (462, 85) on xpath=//li[@id='menu-item-206']/a/span
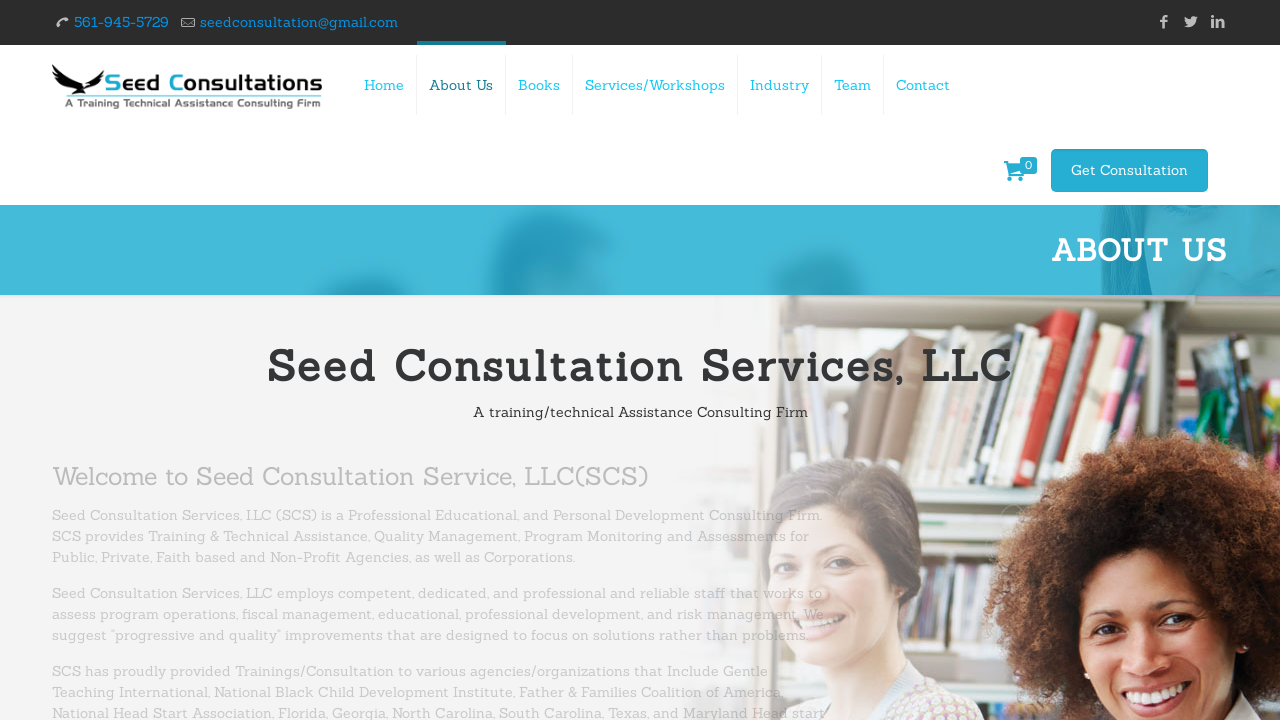

Clicked menu item 128 at (853, 85) on xpath=//li[@id='menu-item-128']/a/span
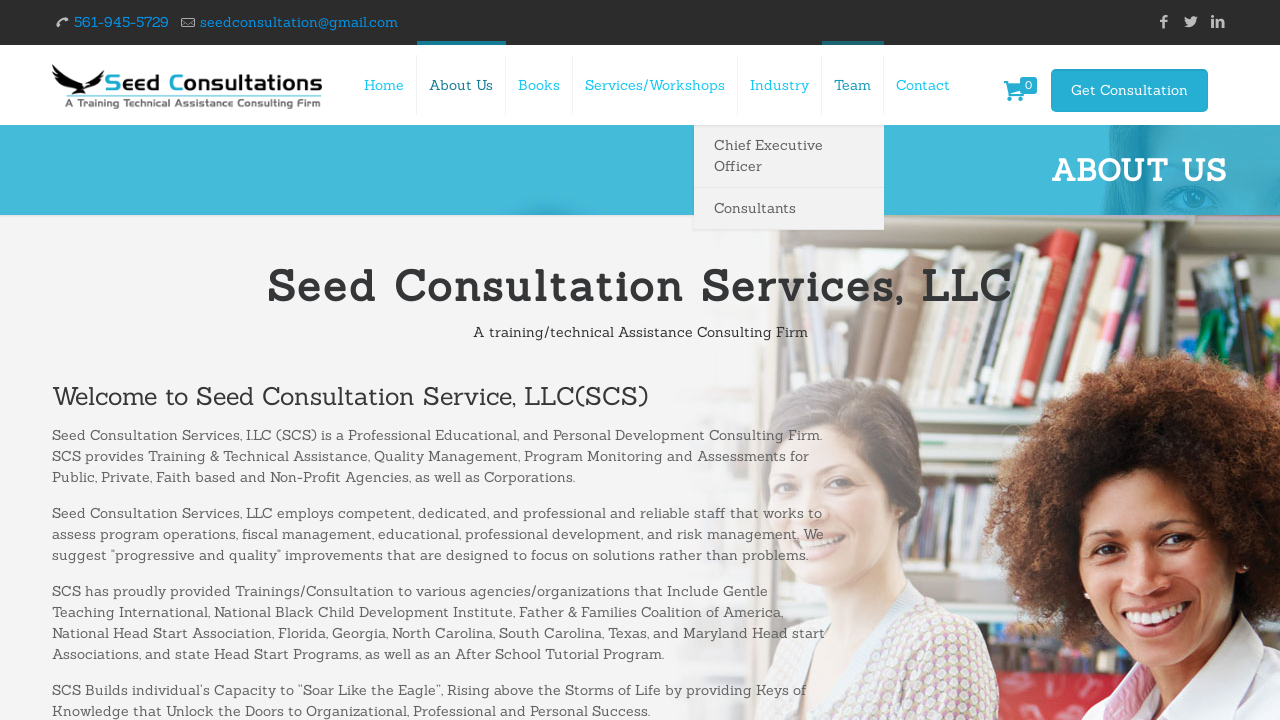

Clicked menu item 120 at (656, 85) on xpath=//li[@id='menu-item-120']/a/span
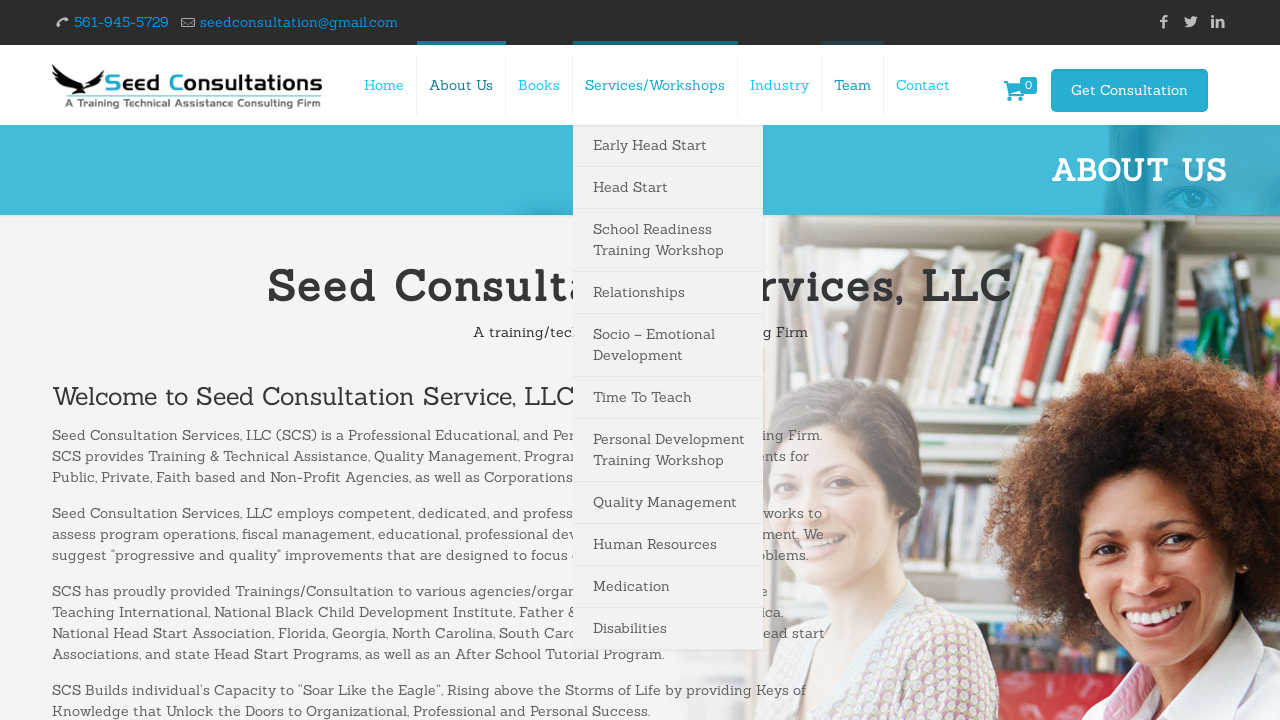

Clicked menu item 2018 at (780, 85) on xpath=//li[@id='menu-item-2018']/a/span
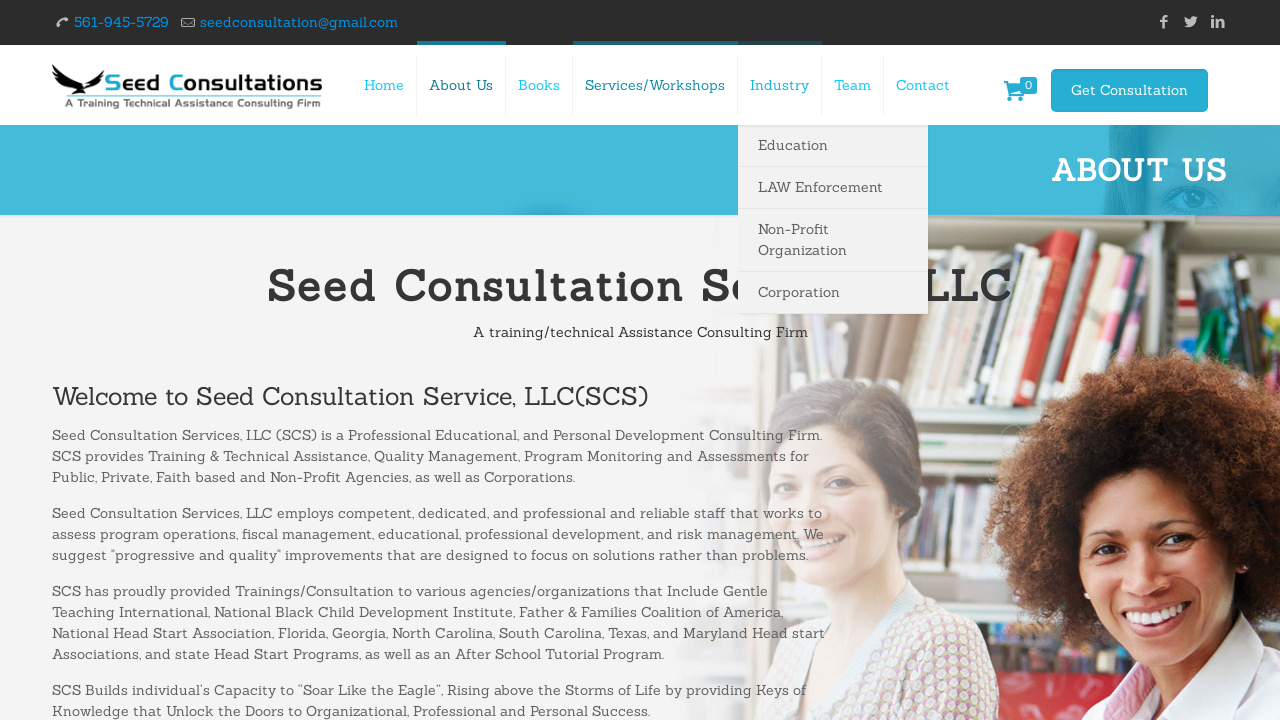

Clicked menu item 2149 at (923, 85) on xpath=//li[@id='menu-item-2149']/a/span
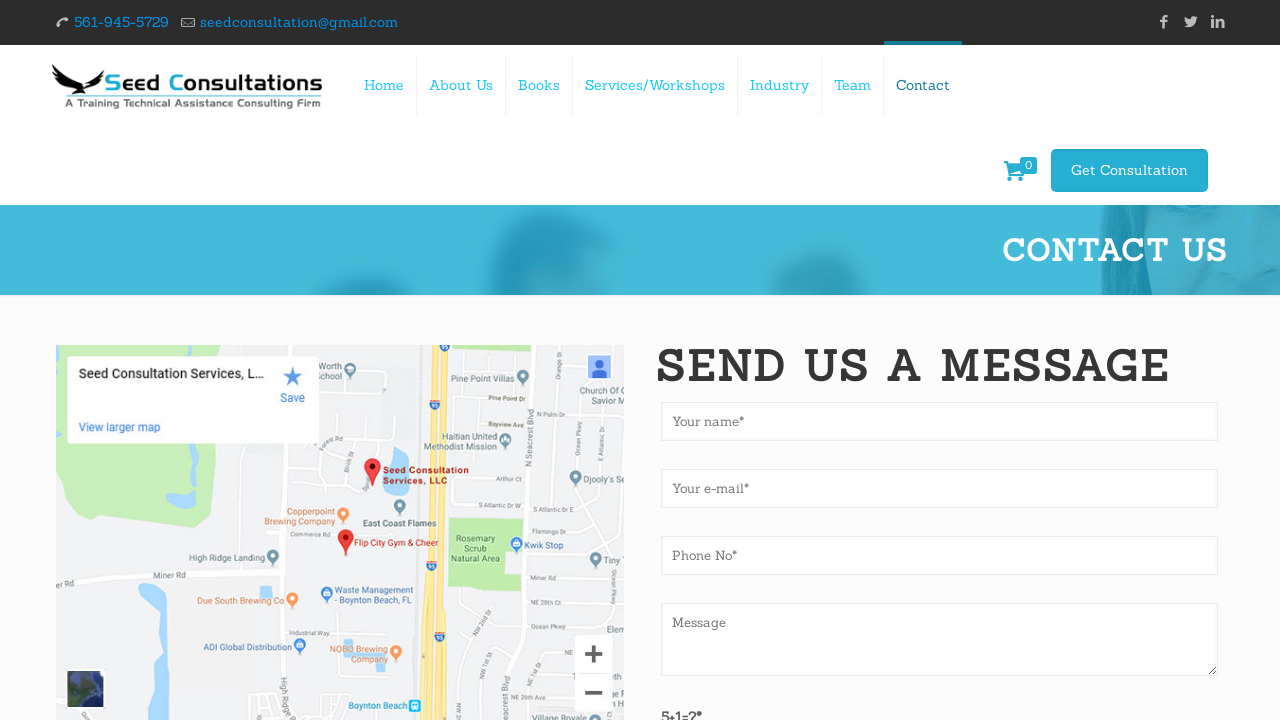

Clicked Seed Consultation logo at (187, 87) on xpath=//img[@alt='seedconsultation']
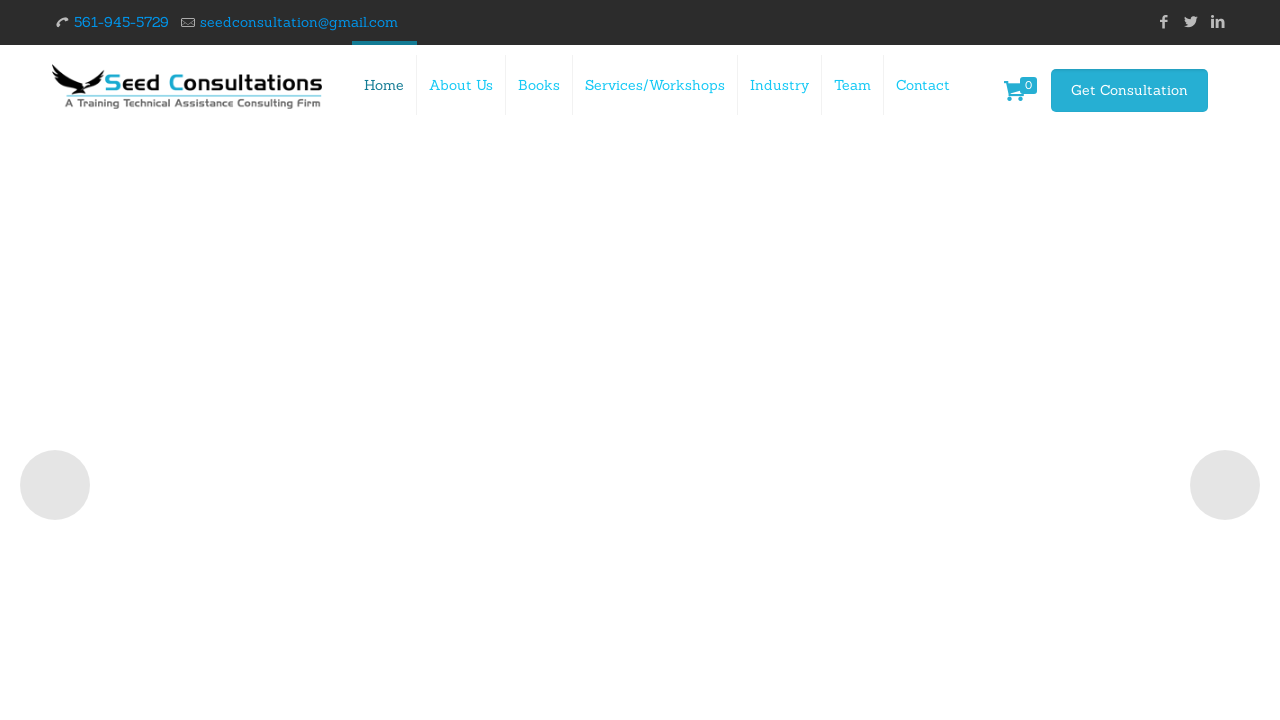

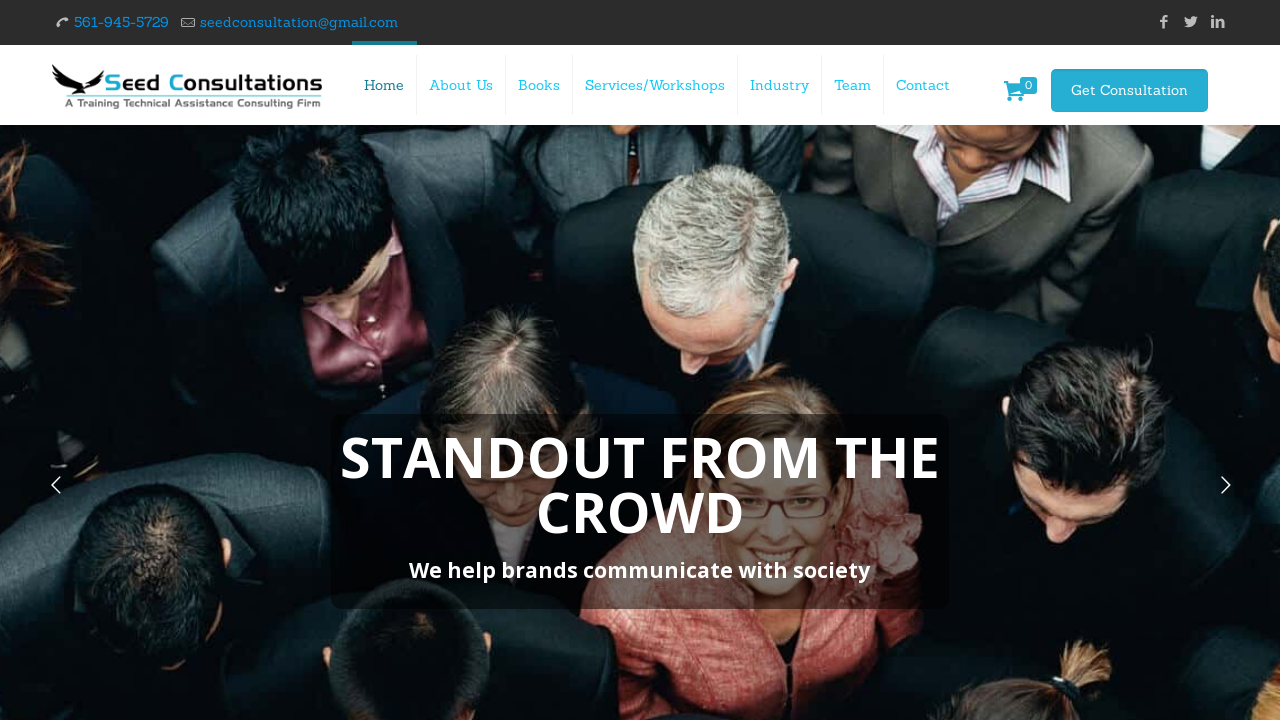